Navigates to sign-in page and tests that the password field accepts text input

Starting URL: https://cannatrader-frontend.vercel.app/home

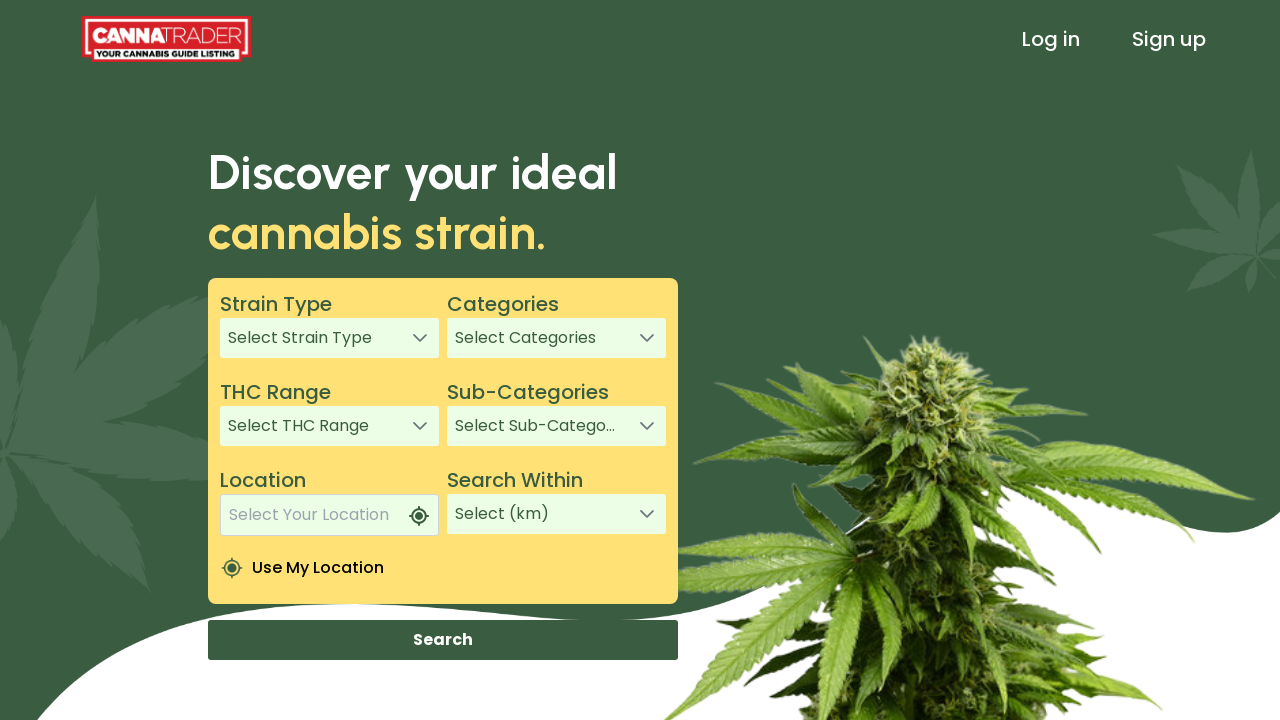

Clicked sign-in link in header at (1051, 39) on xpath=/html/body/app-root/app-header/div[1]/header/div[3]/a[1]
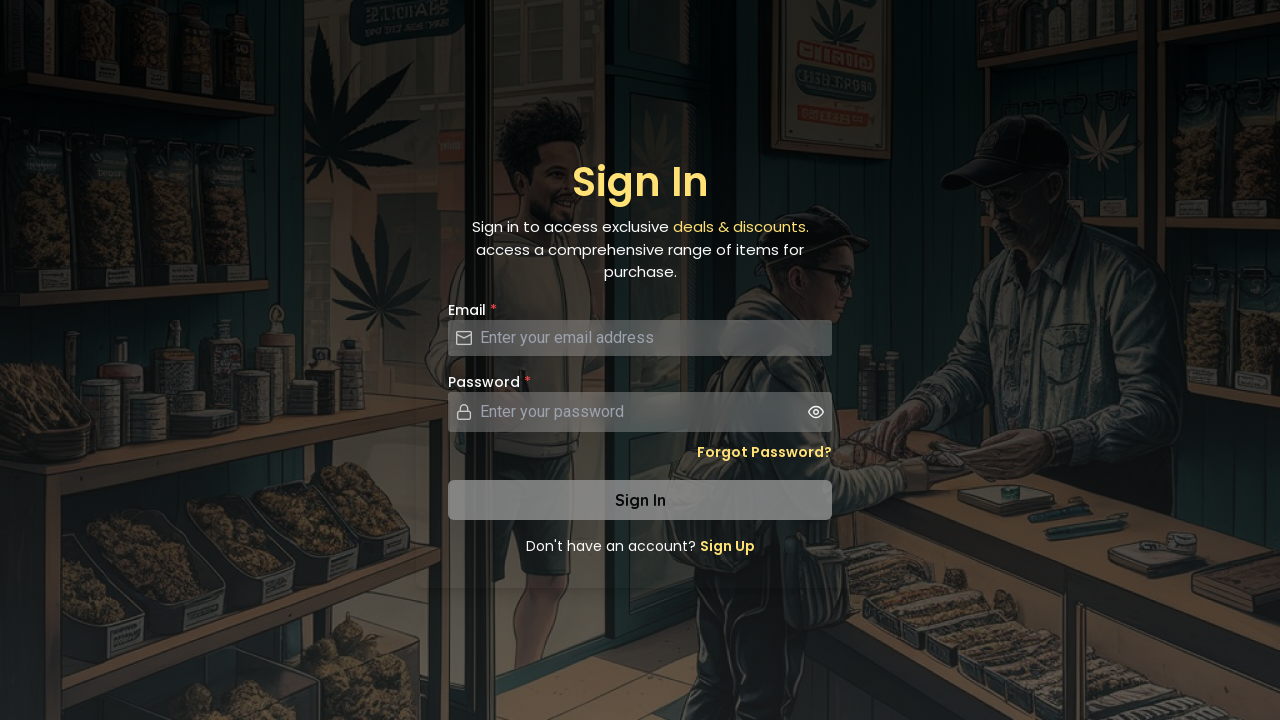

Password field appeared on page
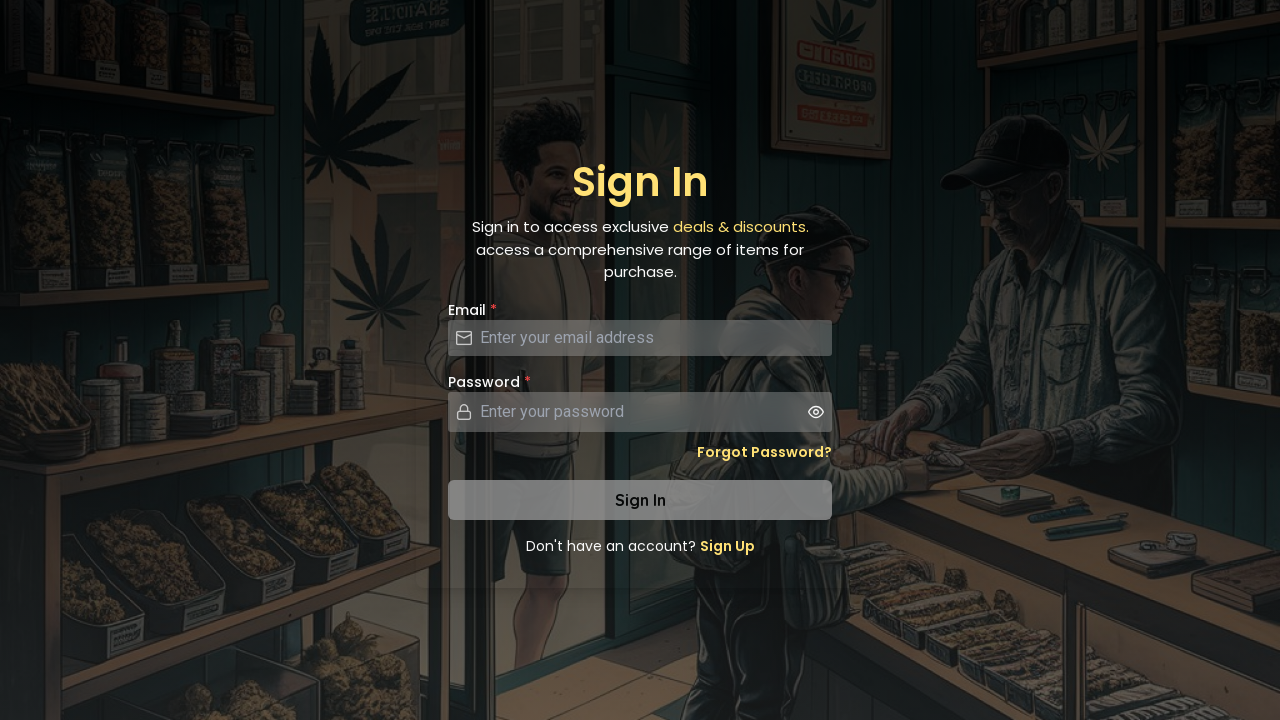

Filled password field with test password on input[placeholder='Enter your password']
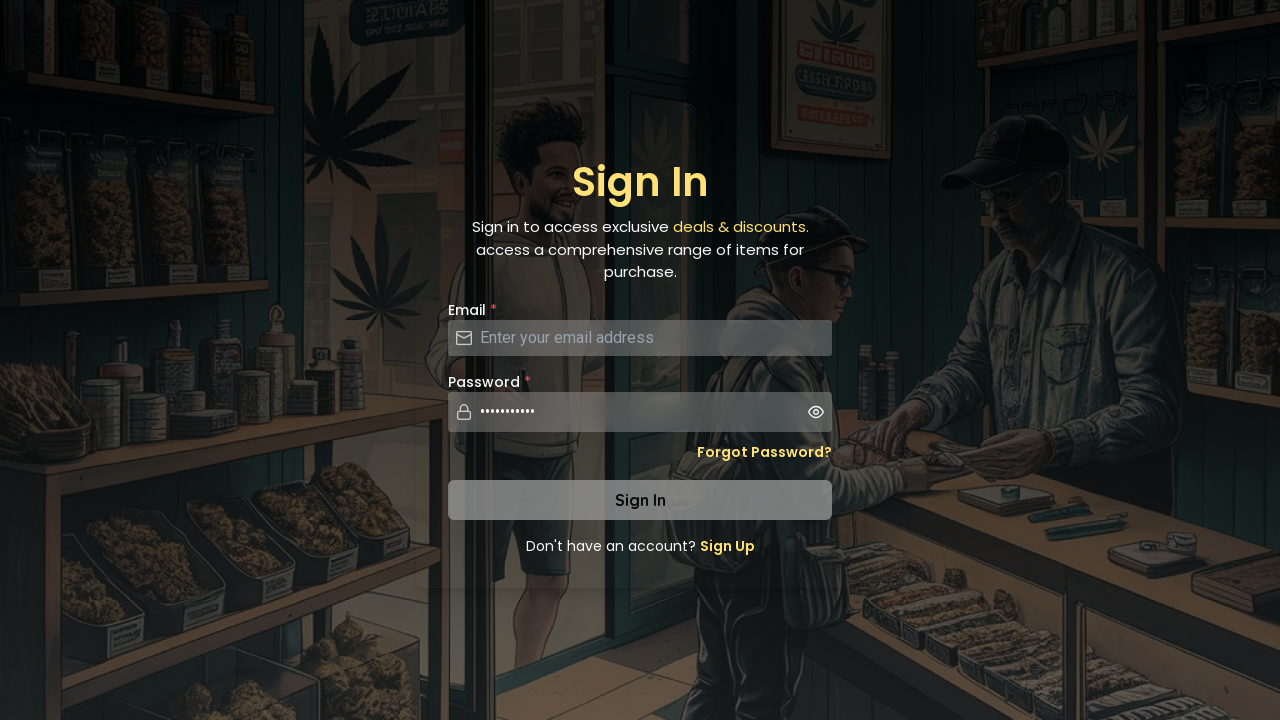

Verified password field contains the entered text
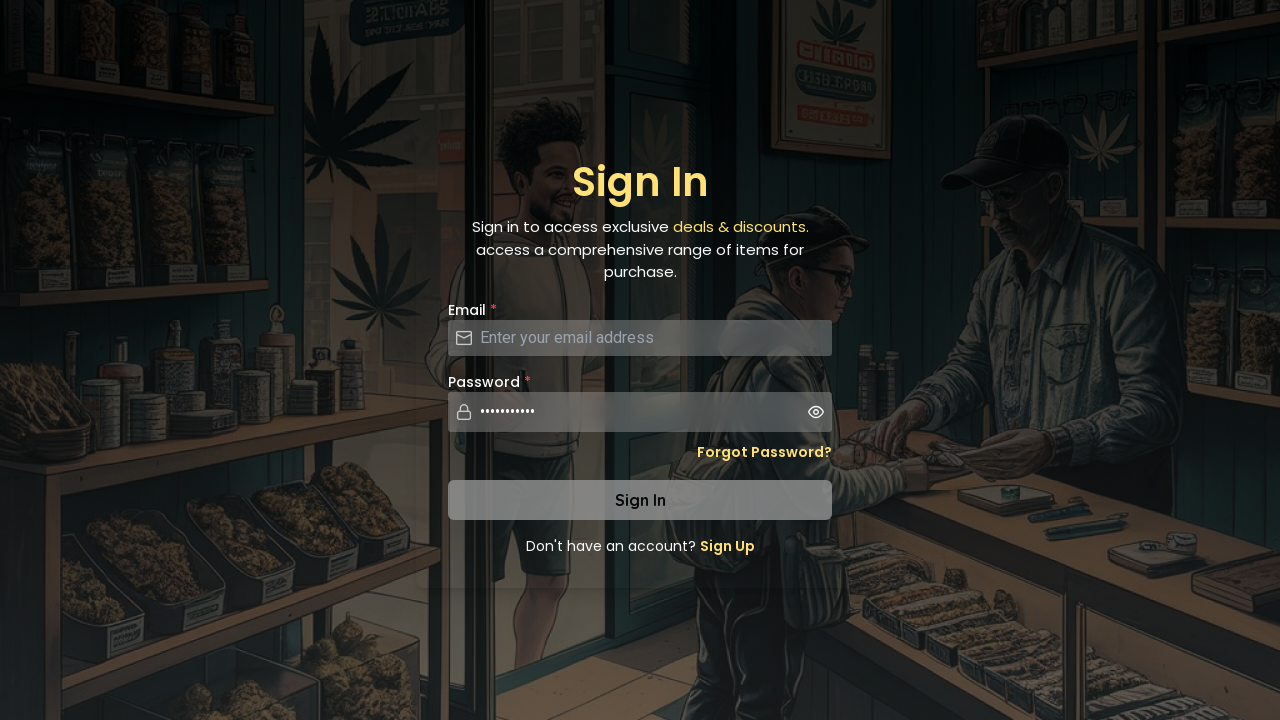

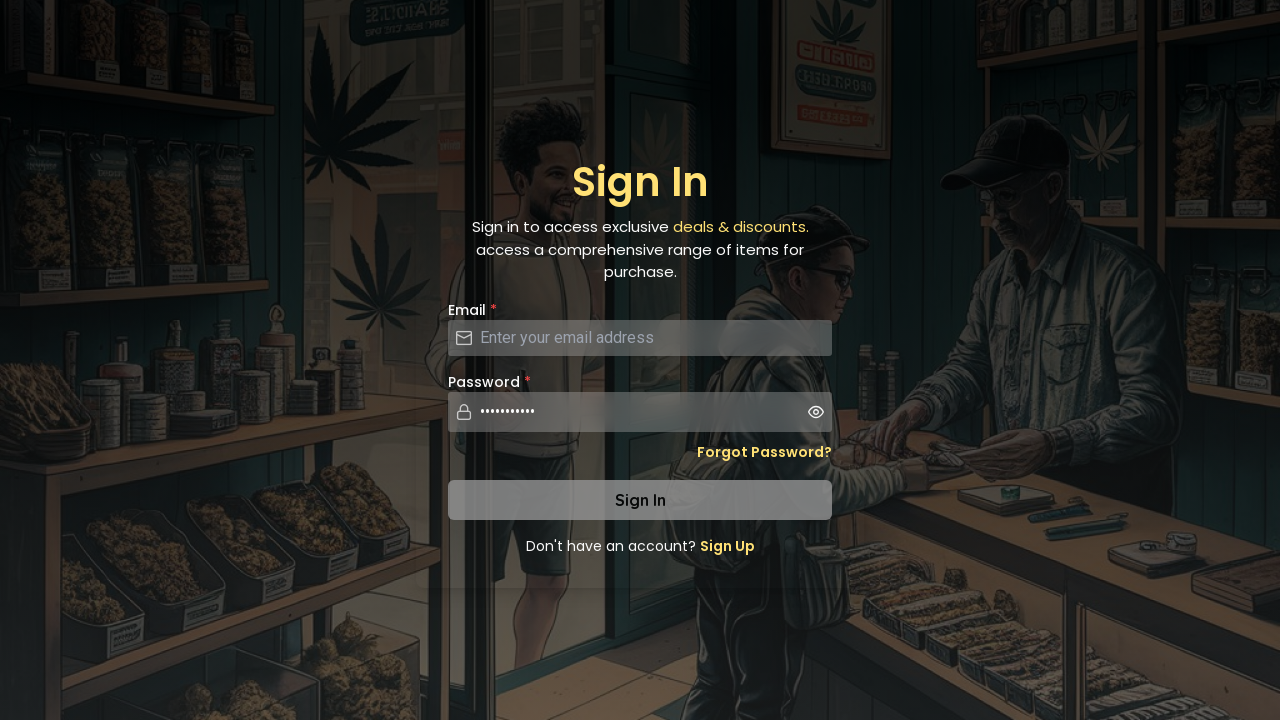